Tests XSS vulnerability on a movie ticket booking form by entering a malicious script tag in the promo code field and verifying the form handles it properly

Starting URL: https://muntasir101.github.io/Movie-Ticket-Booking/

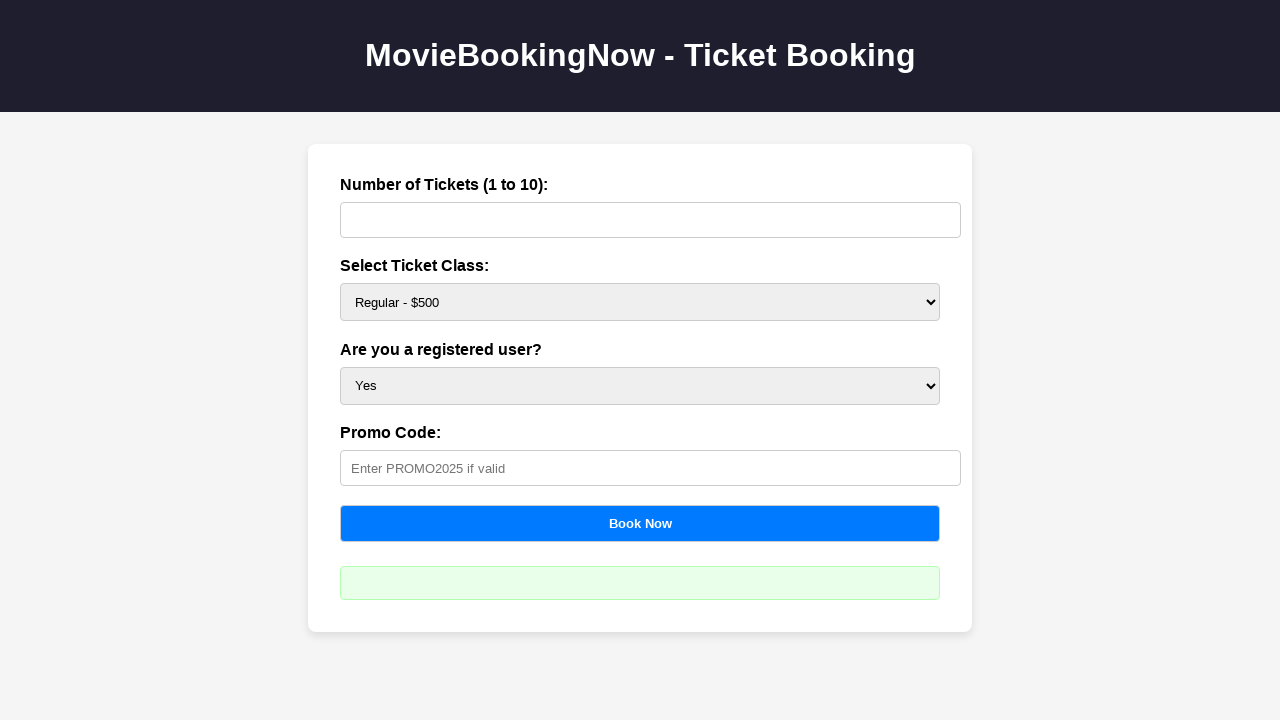

Waited for tickets input field to be available
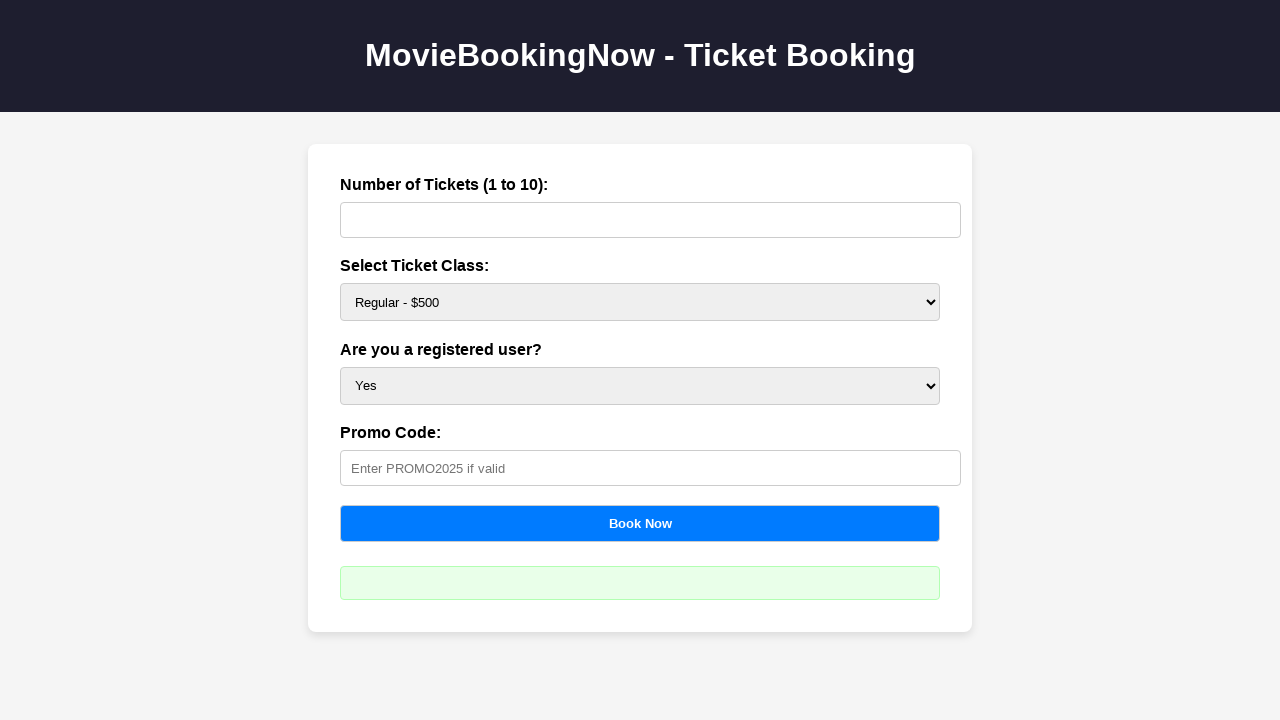

Entered '2' in the tickets field on #tickets
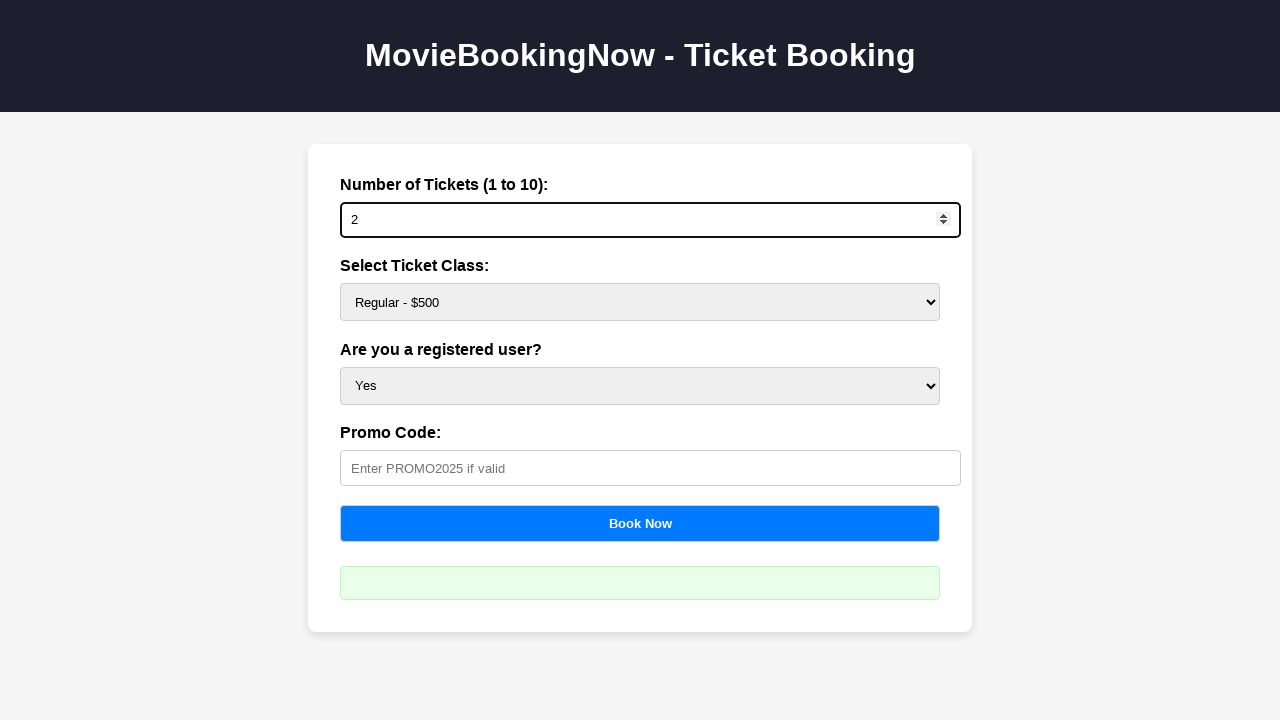

Waited for user dropdown field to be available
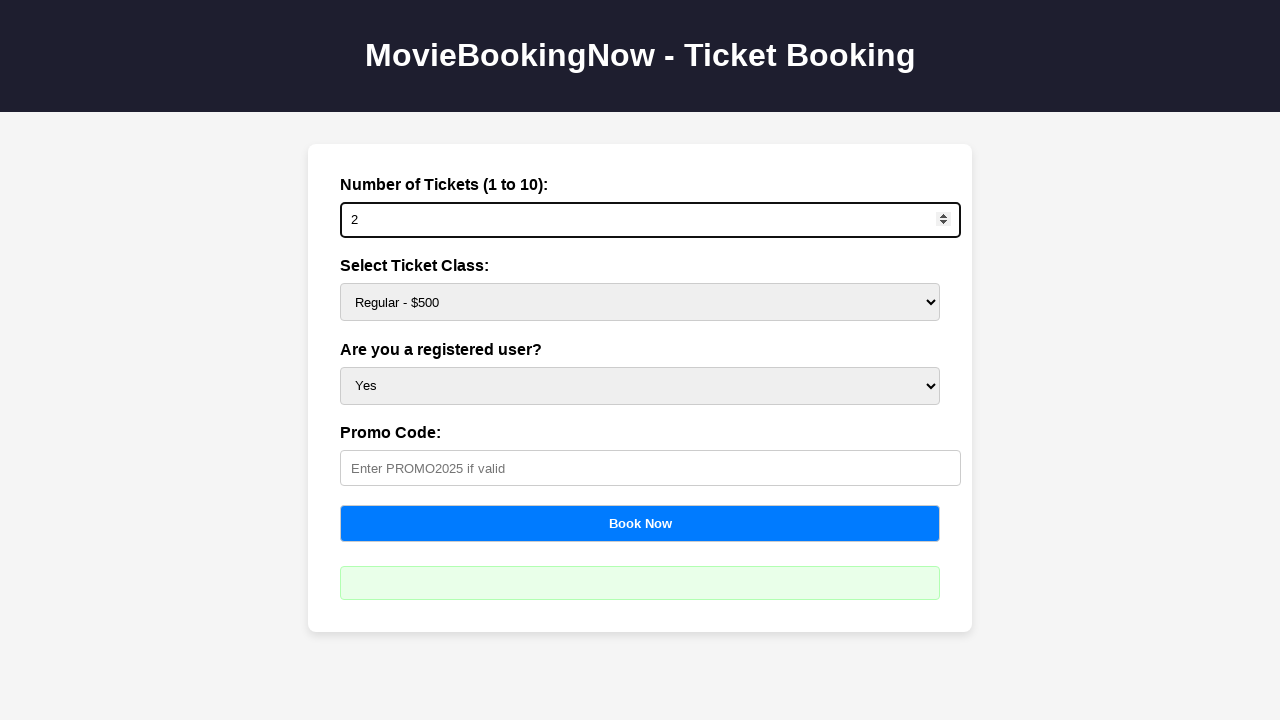

Selected 'yes' for registered user option on #user
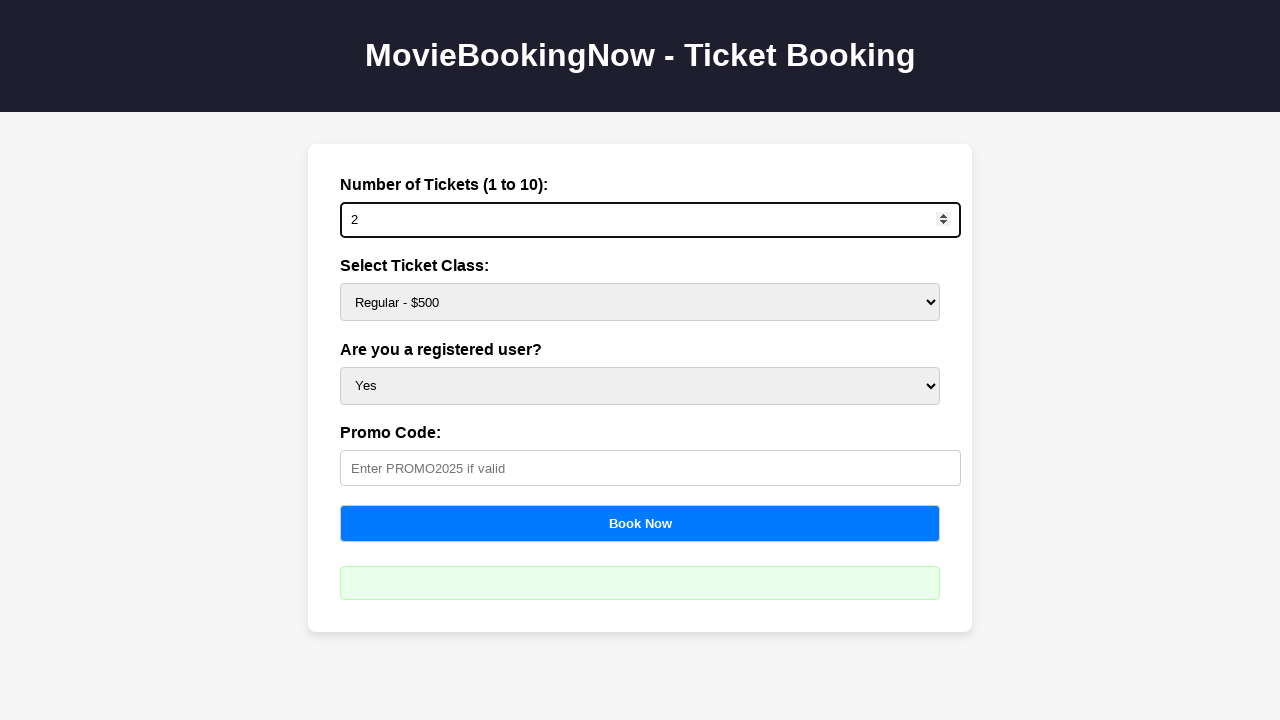

Waited for promo code field to be available
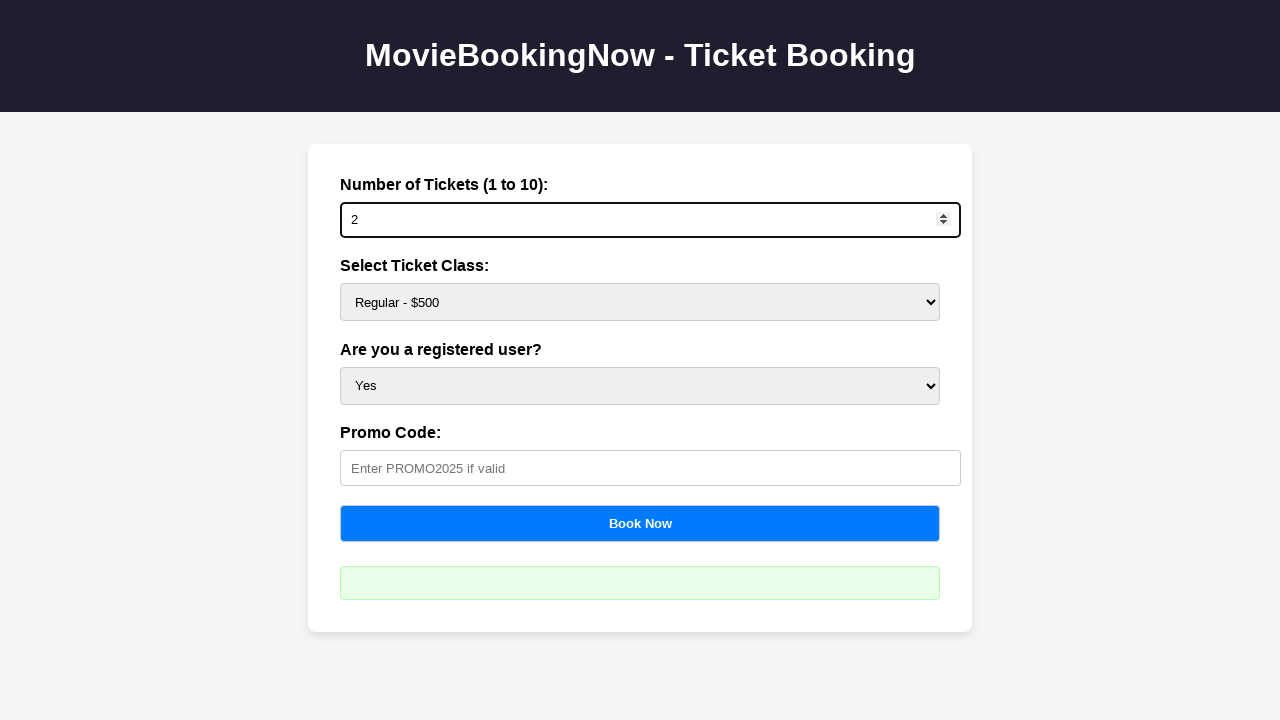

Entered XSS payload '<script>alert('XSS')</script>' in promo code field to test vulnerability on #promo
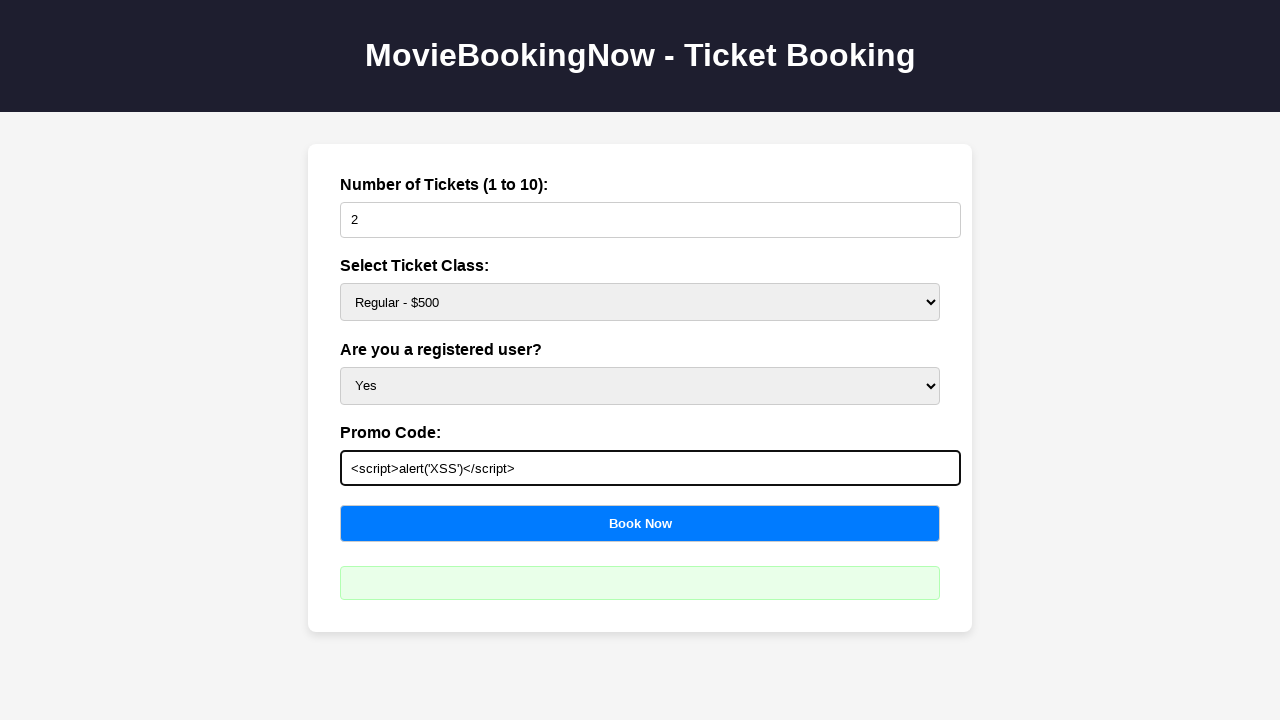

Waited for Book Now button to be available
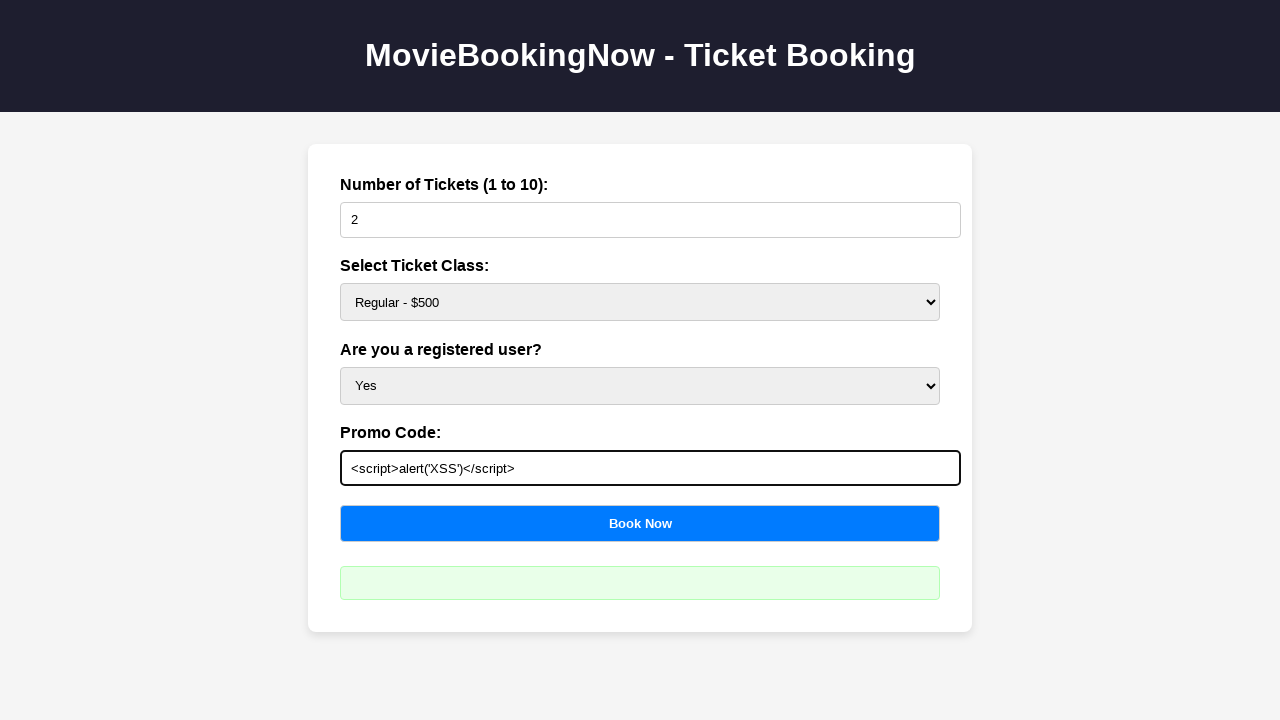

Clicked the Book Now button to submit the form with XSS payload at (640, 523) on button[onclick='calculateBooking()']
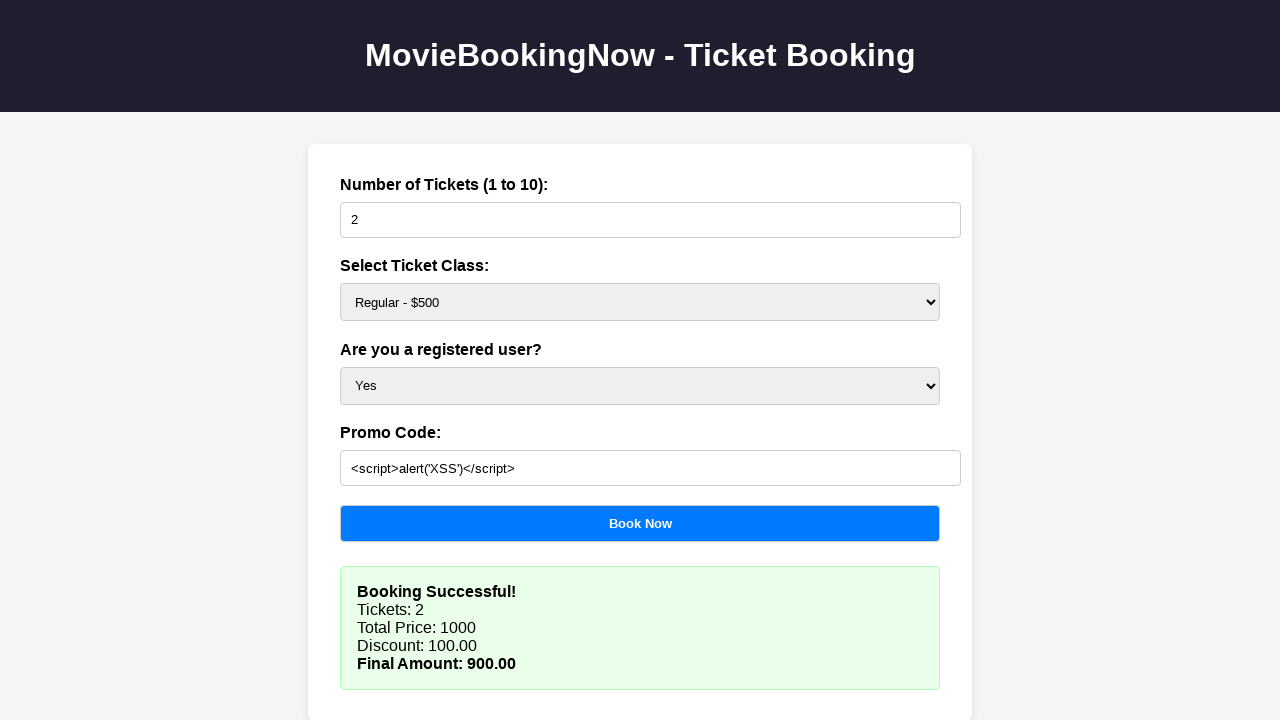

Waited 2 seconds for DOM to update after form submission
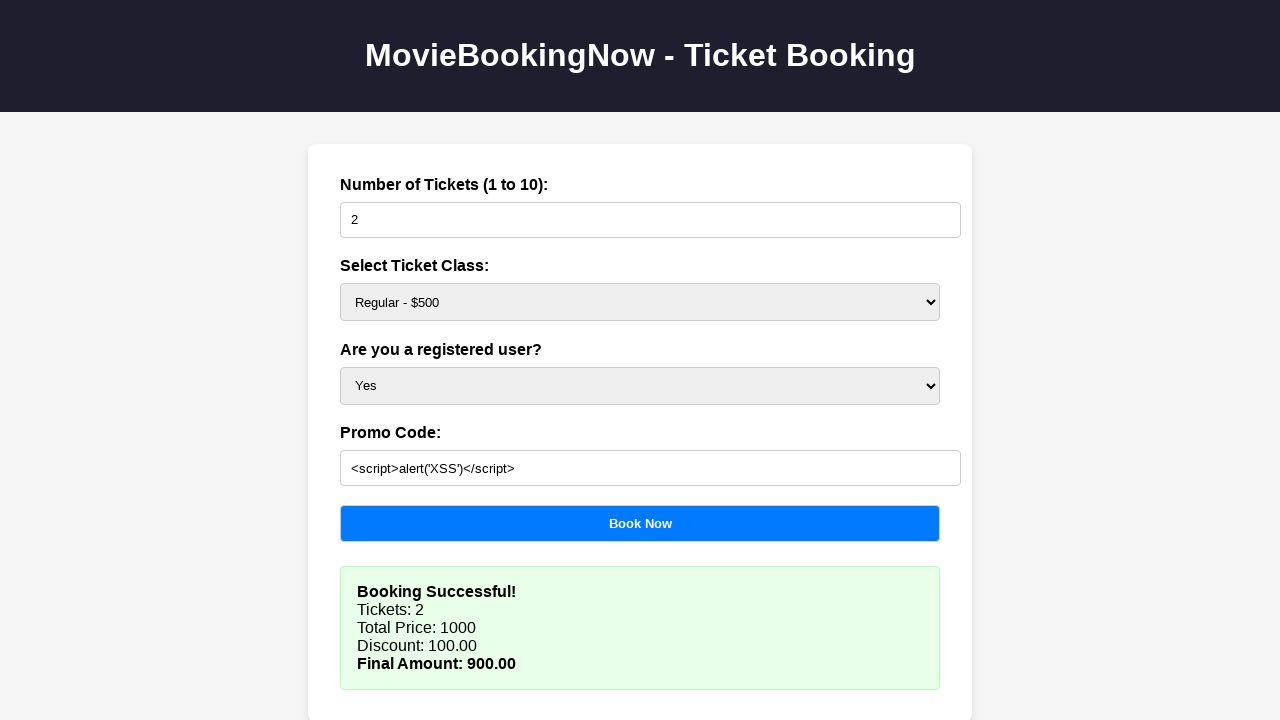

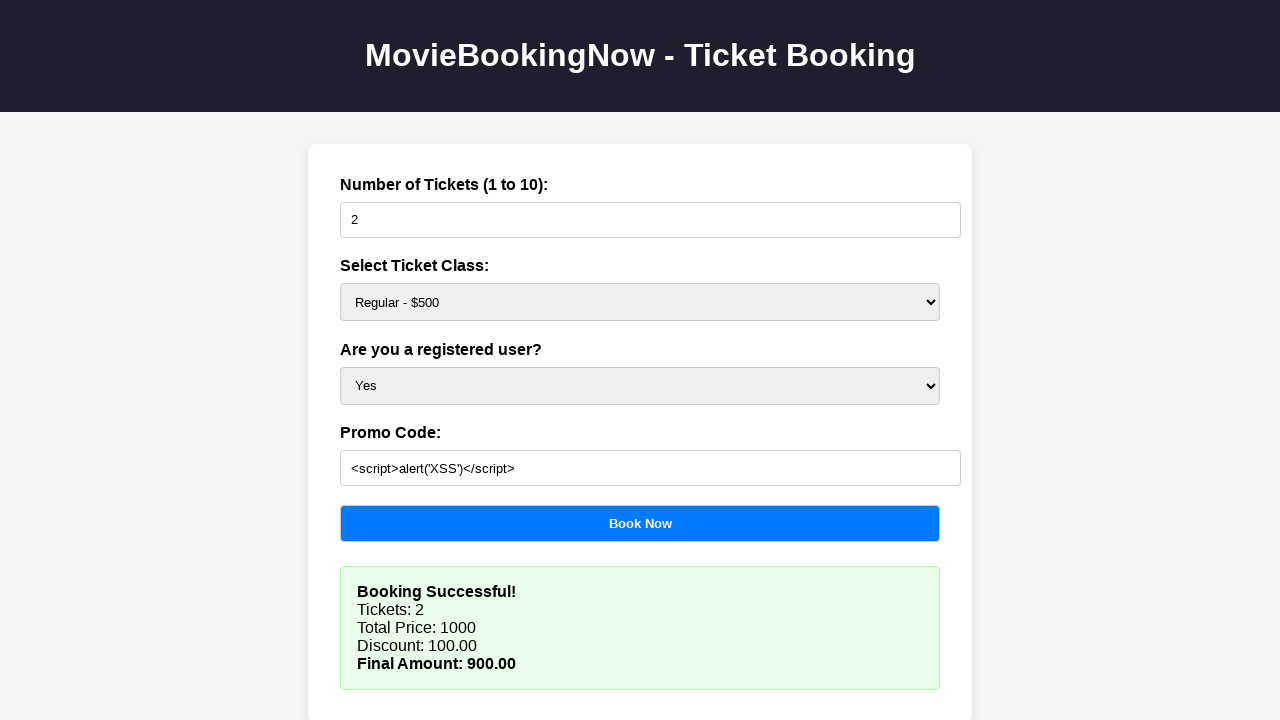